Tests W3Schools search functionality by searching for "Java Tutorial" and verifying the result shows Java HOME link

Starting URL: https://www.w3schools.com/

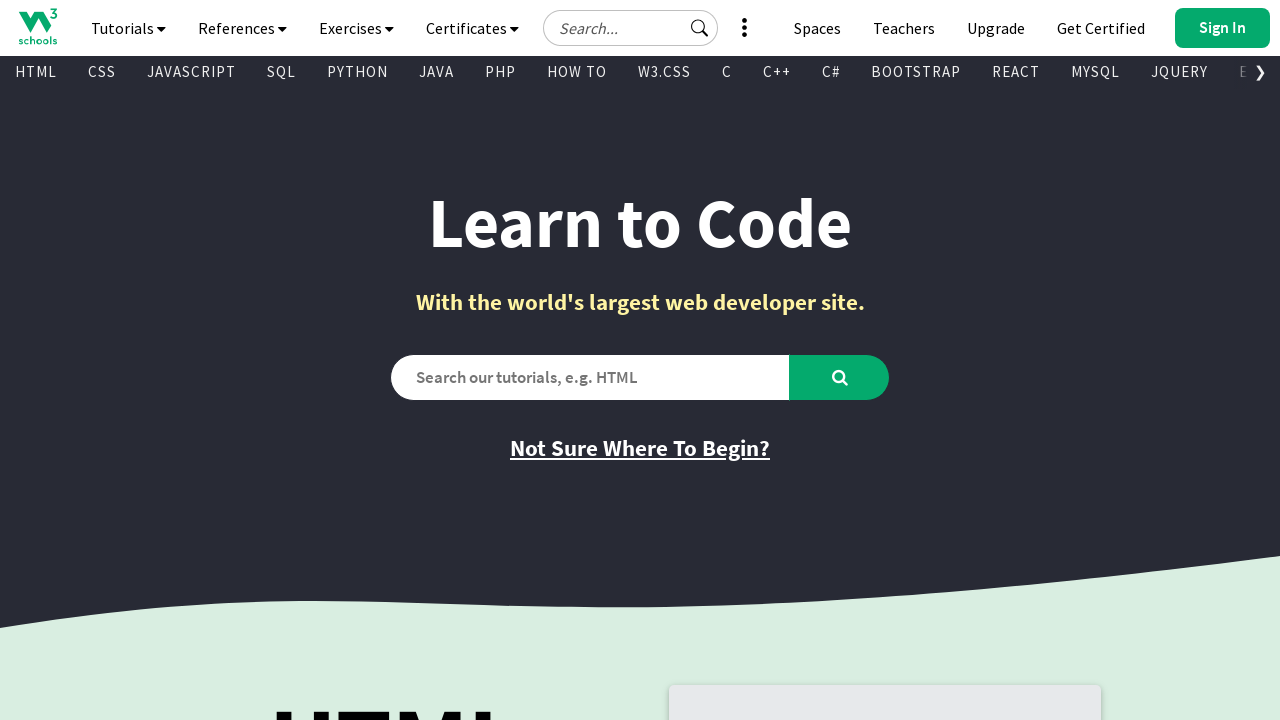

Filled search box with 'Java Tutorial' on #search2
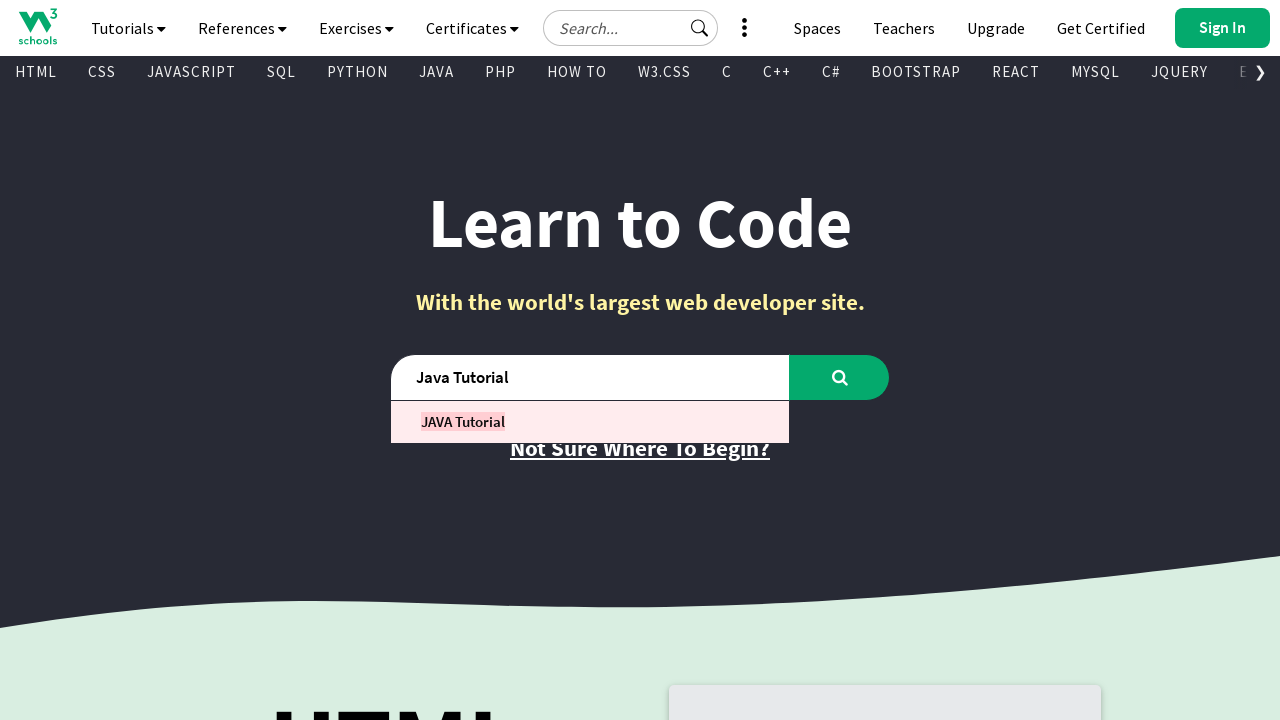

Clicked search button to search for Java Tutorial at (840, 377) on #learntocode_searchbtn
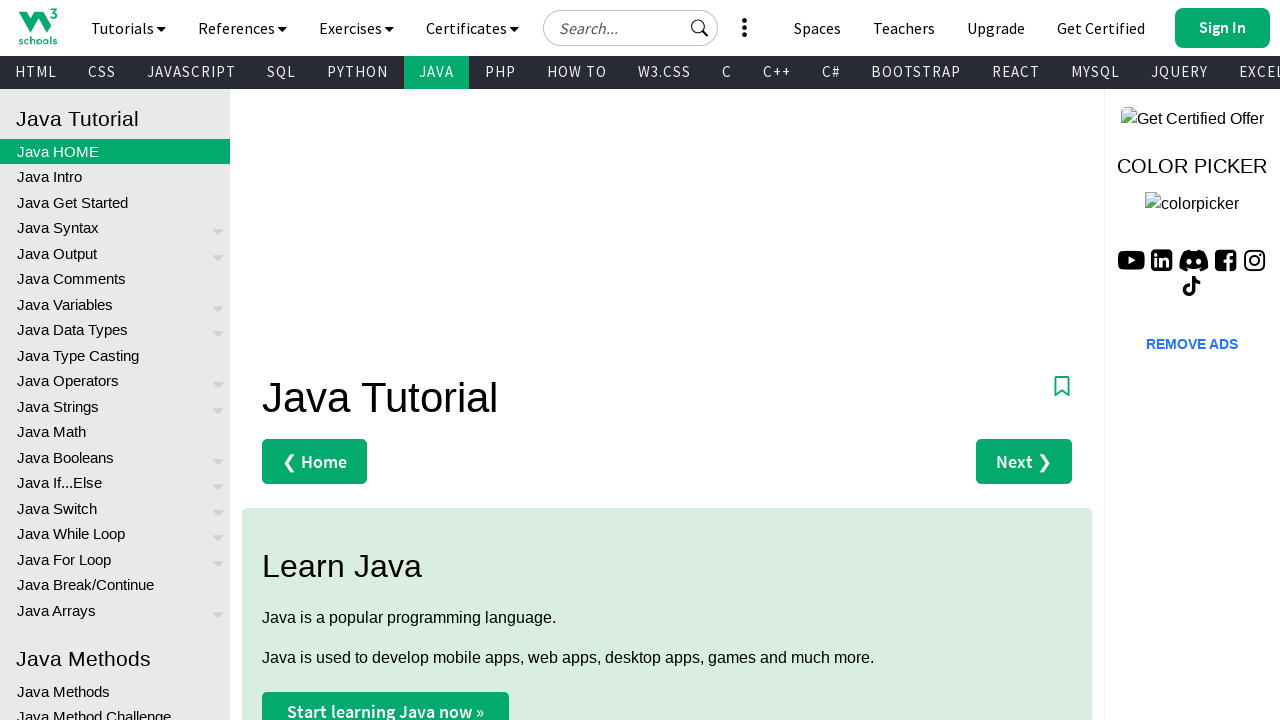

Search results loaded and Java HOME link is visible
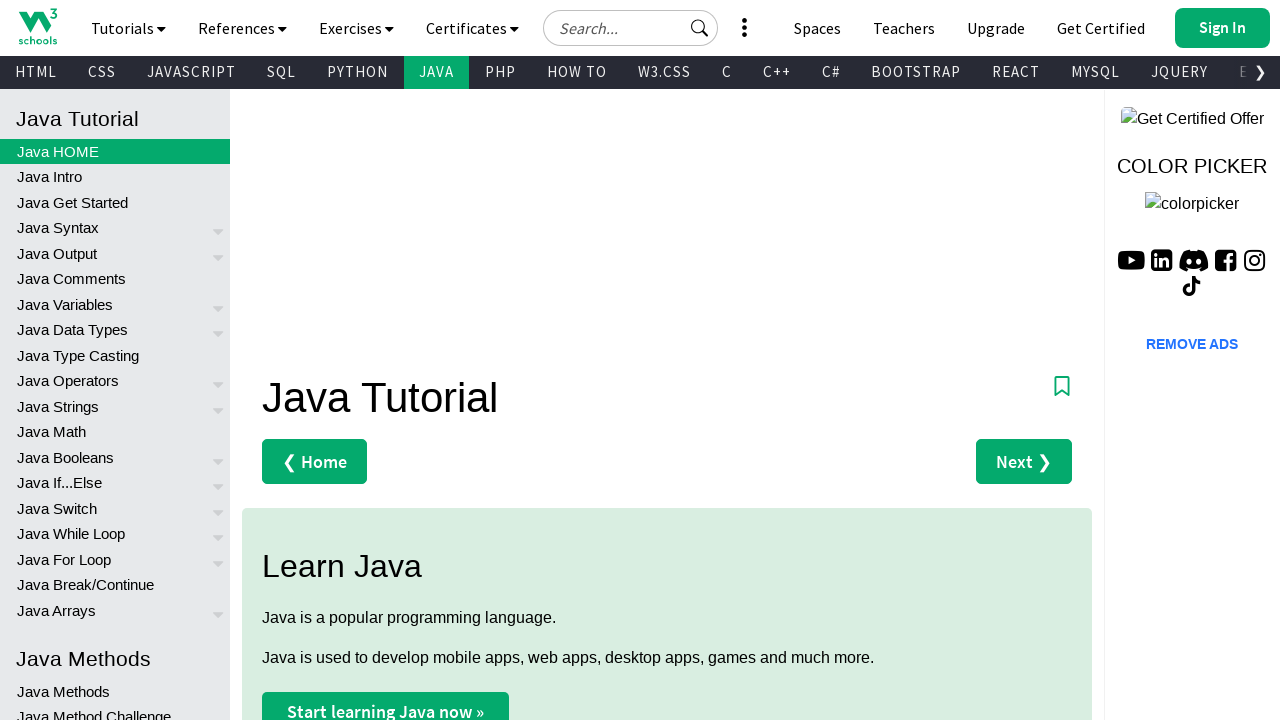

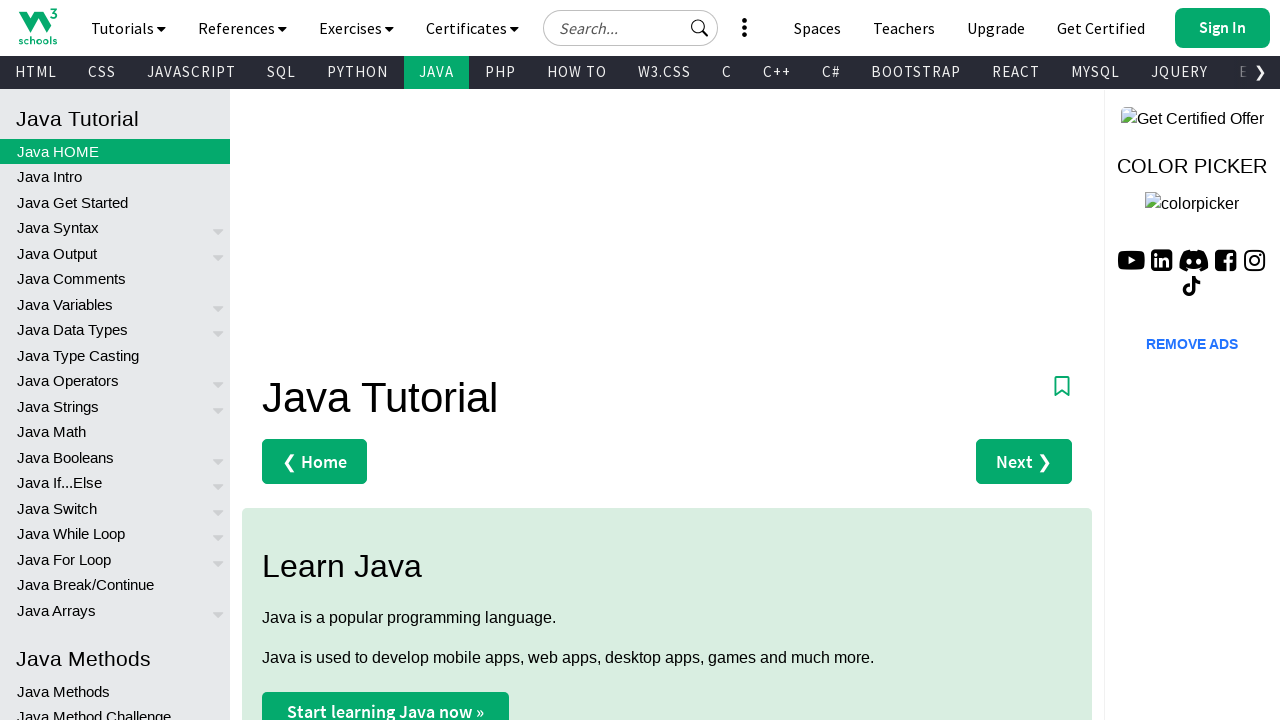